Navigates to the Puma India website homepage. The script performs no additional actions after navigation.

Starting URL: https://in.puma.com/in/en?gclid=Cj0KCQiA1sucBhDgARIsAFoytUvf7jebuVc1Fcu6xuDrZv-snQrhRadUkaWFFeUkpJWfgtSK4c6FYIAaAgotEALw_wcB&utm_aud=OTH&utm_campaign=BS_GGL_SEA_TXT_OTH_Brand_New&utm_medium=BS&utm_obj=OLC&utm_source=GGL

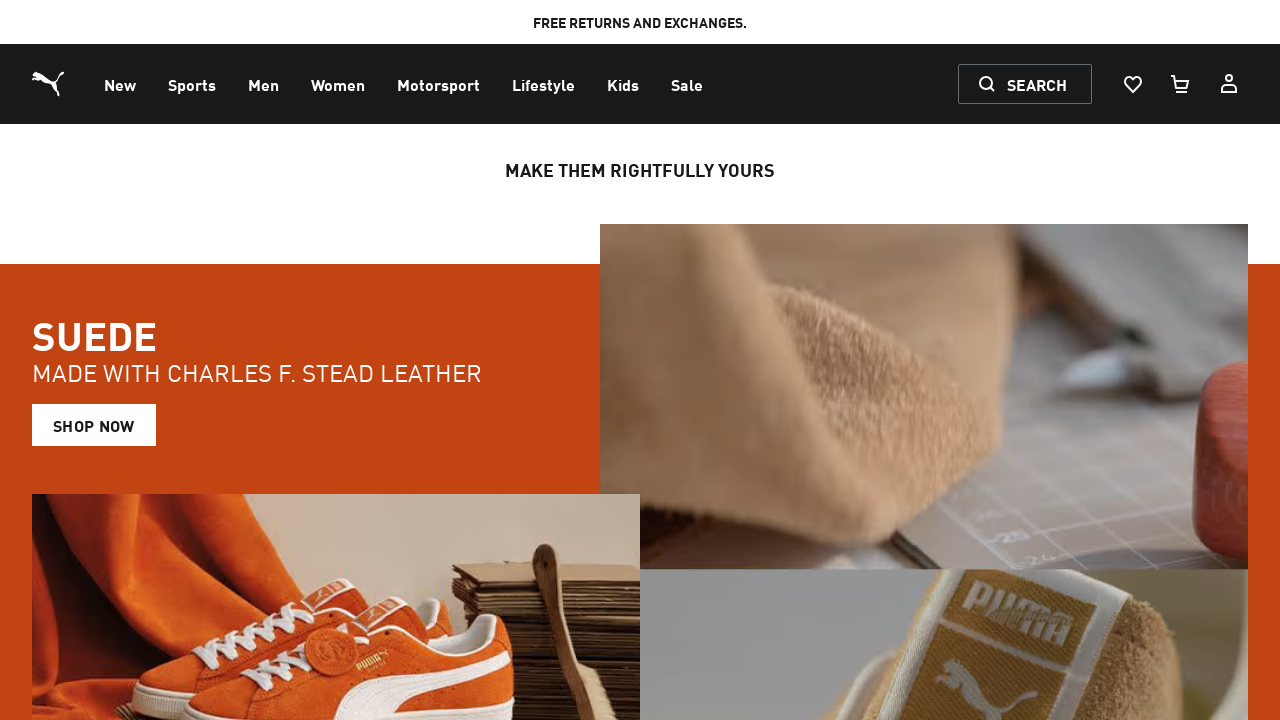

Navigated to Puma India website homepage
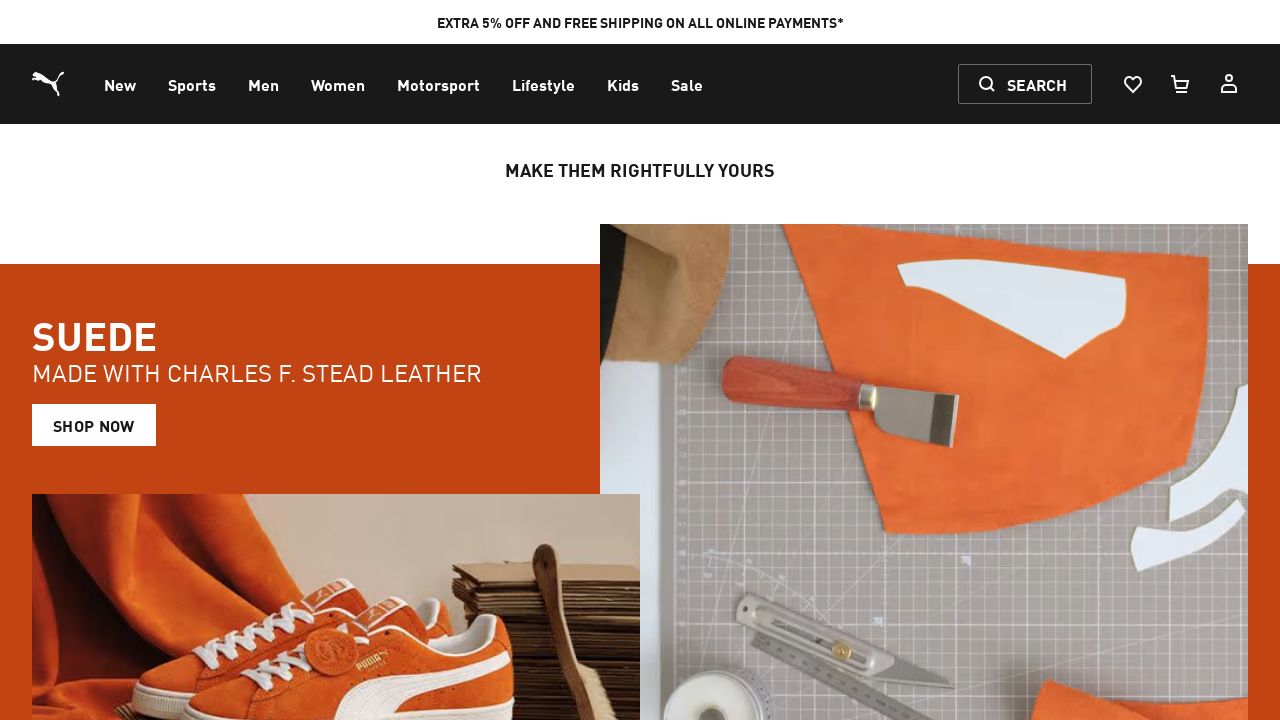

Page fully loaded (domcontentloaded)
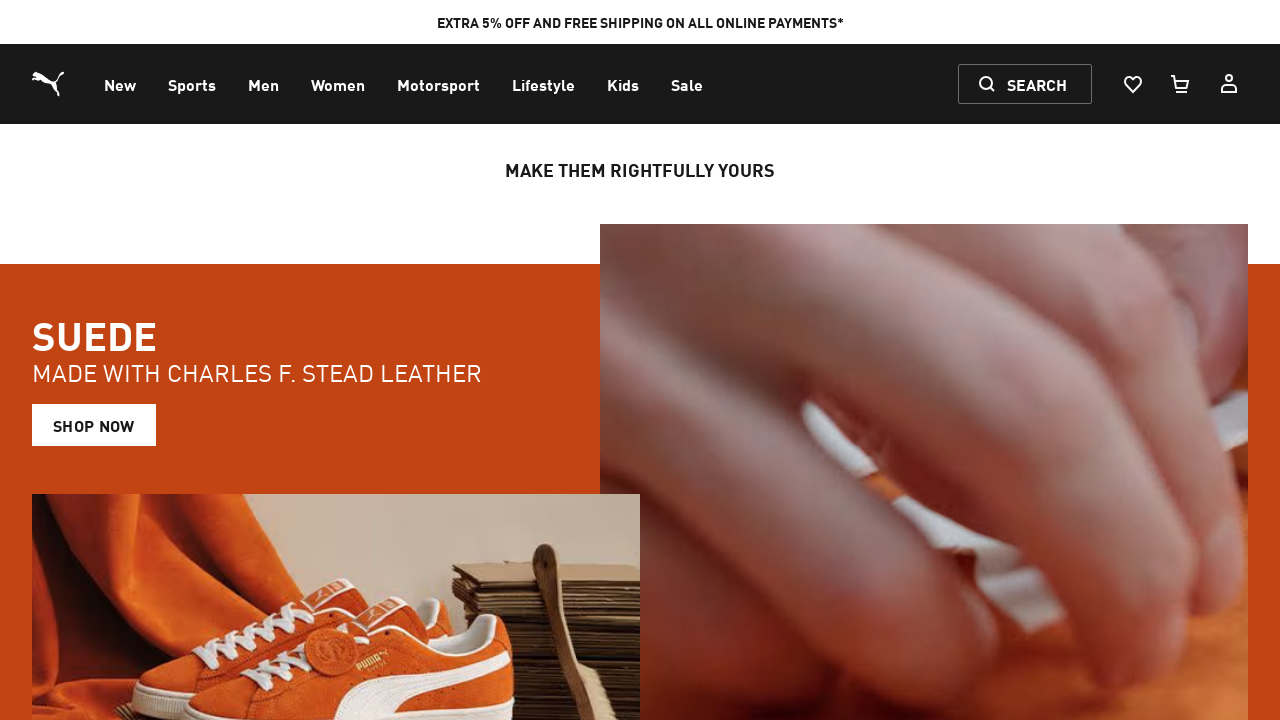

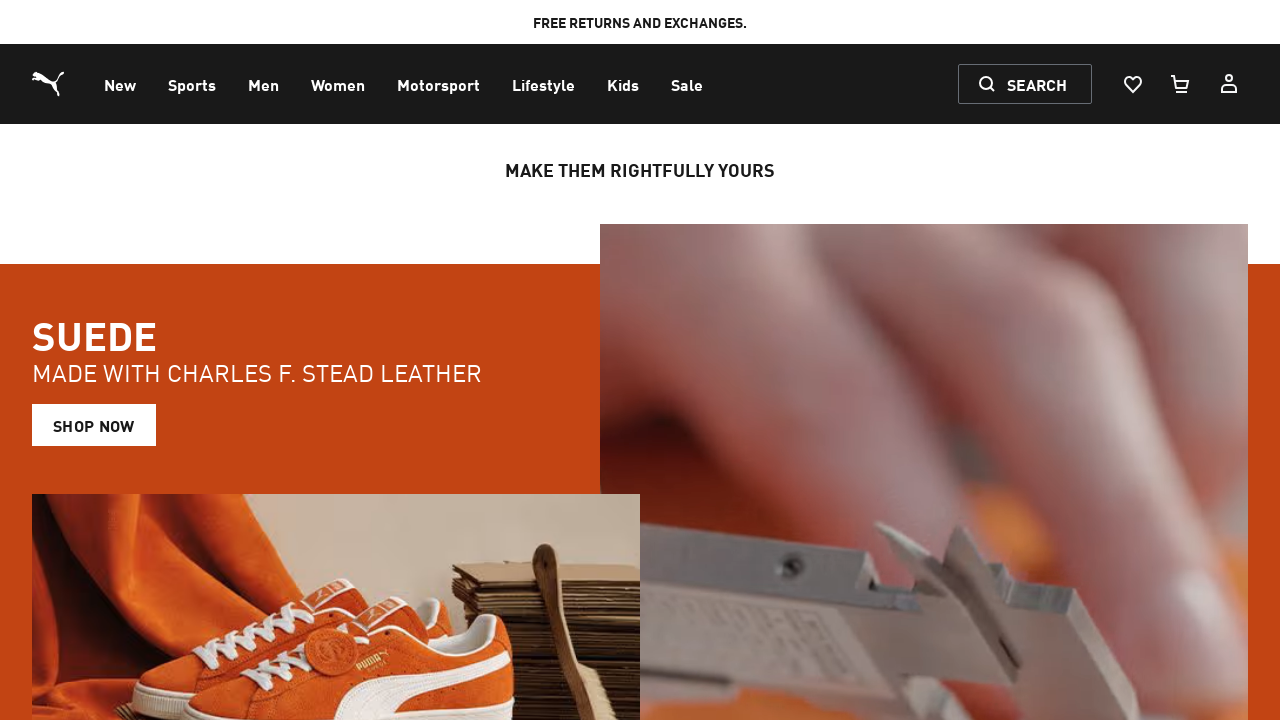